Tests a username generator website by clicking the random fill button, enabling underscores and dots options, and submitting the form to generate usernames

Starting URL: https://www.name-generator.org.uk/username/

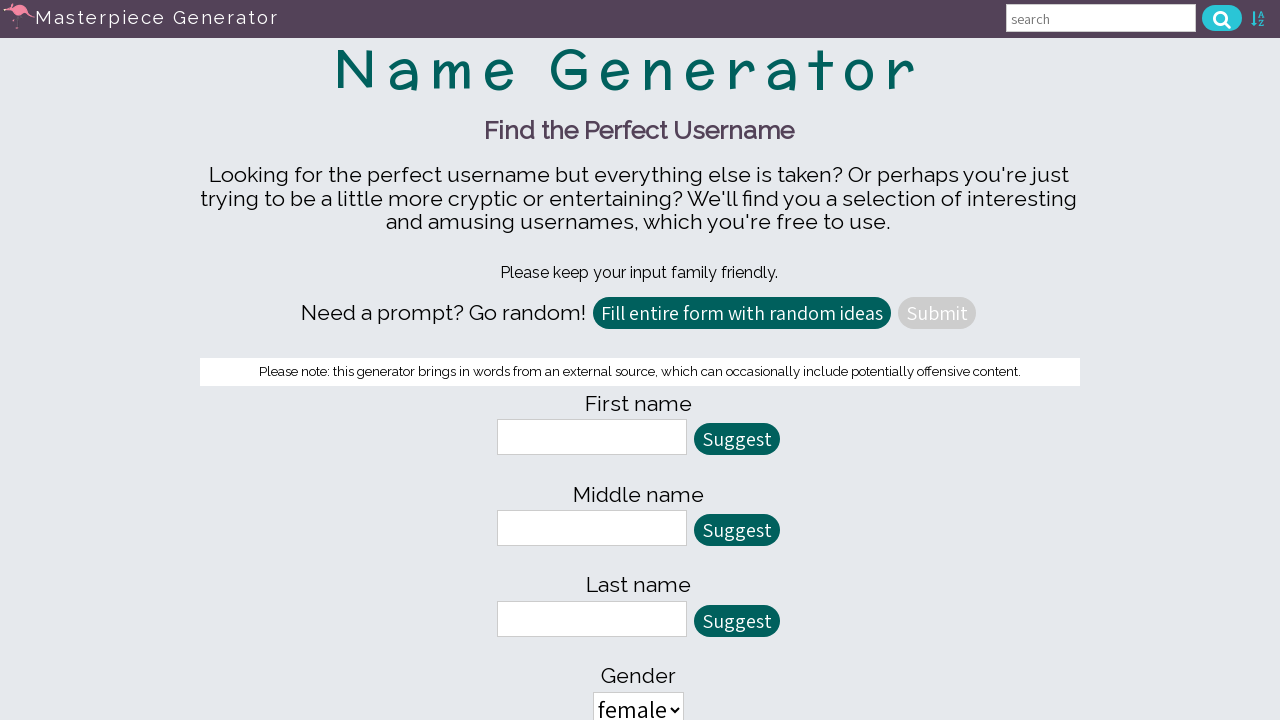

Clicked the random fill button to populate fields at (742, 313) on #fill_all
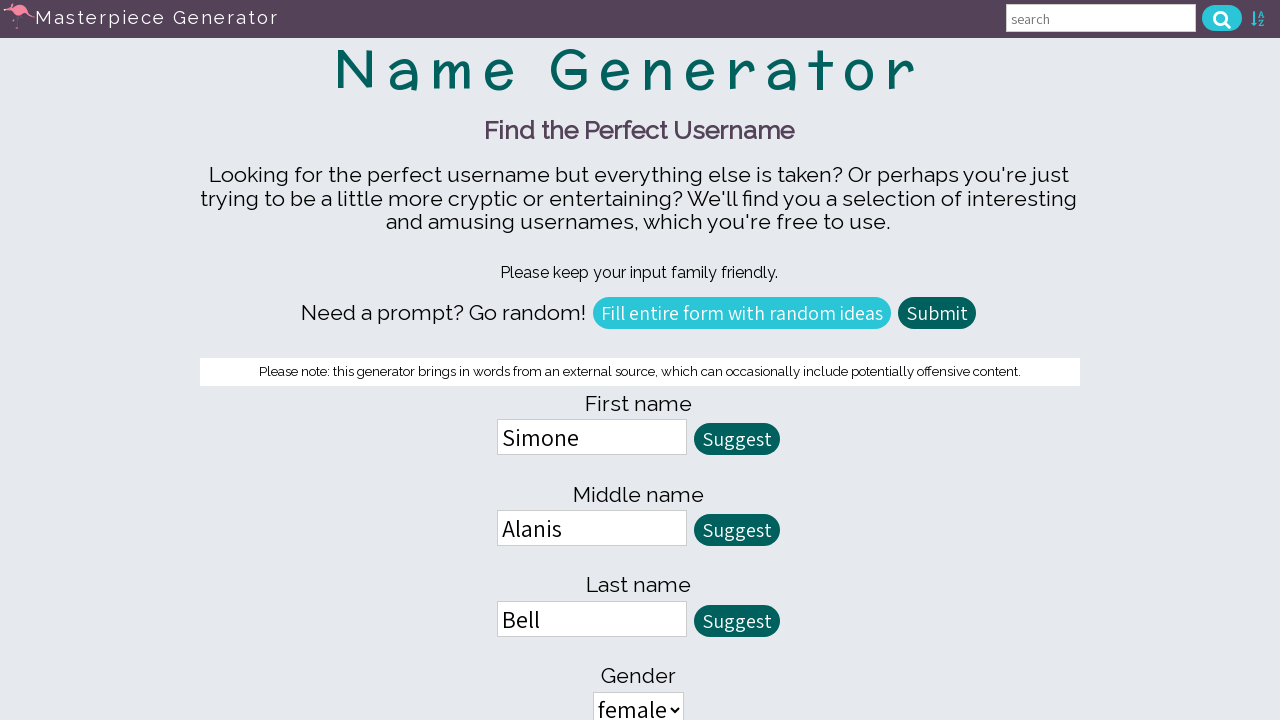

Waited for fields to be populated
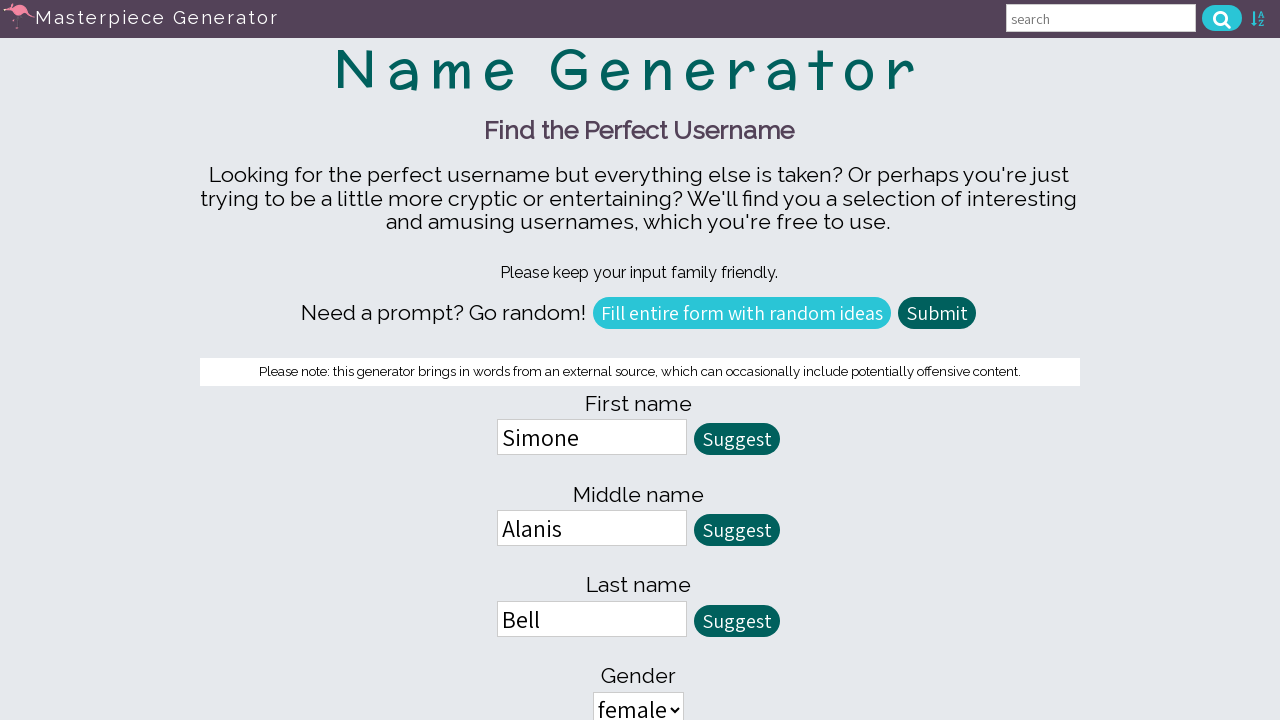

Enabled underscores option at (478, 361) on input[name='allow_underscores']
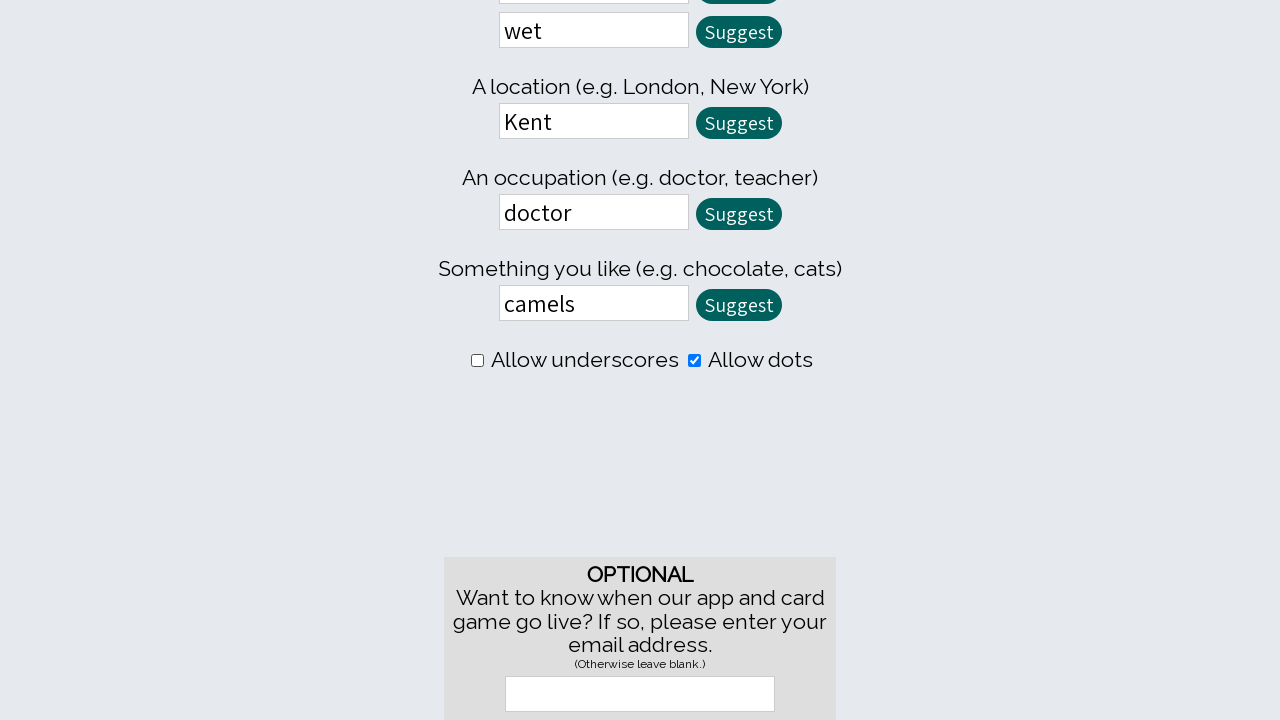

Enabled dots option at (694, 361) on input[name='allow_dots']
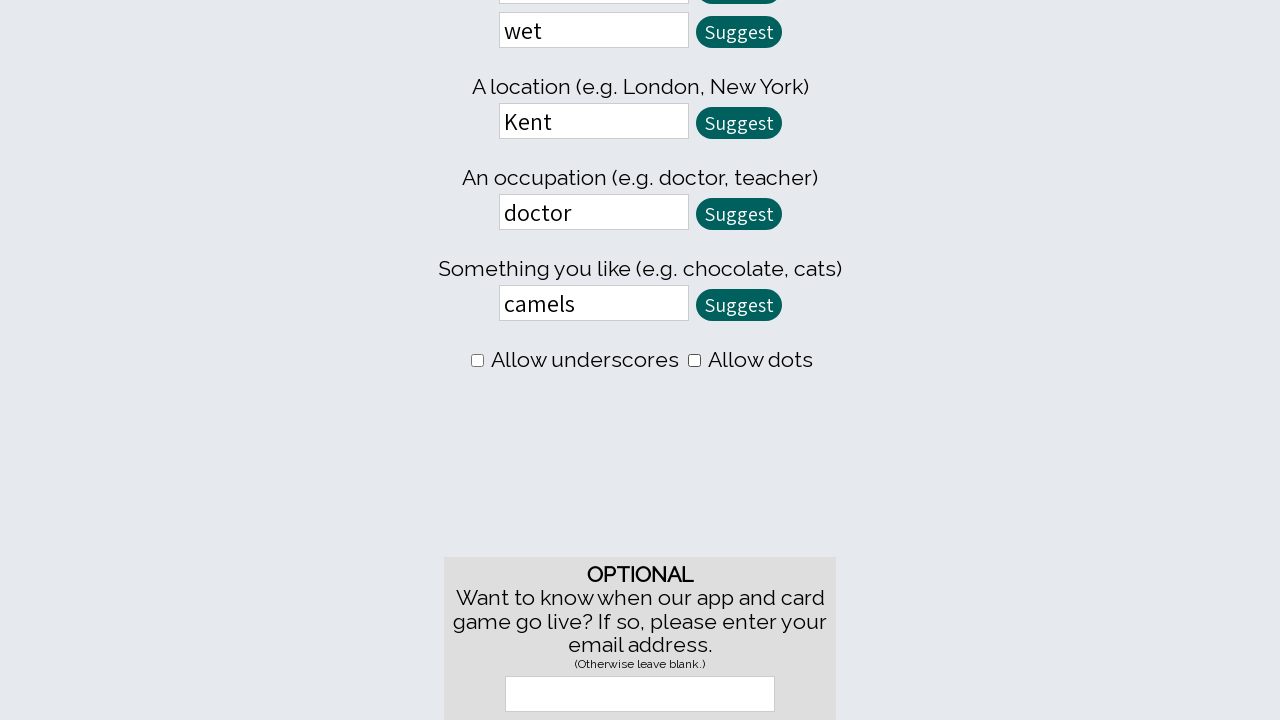

Clicked submit button to generate usernames at (937, 313) on #quick_submit
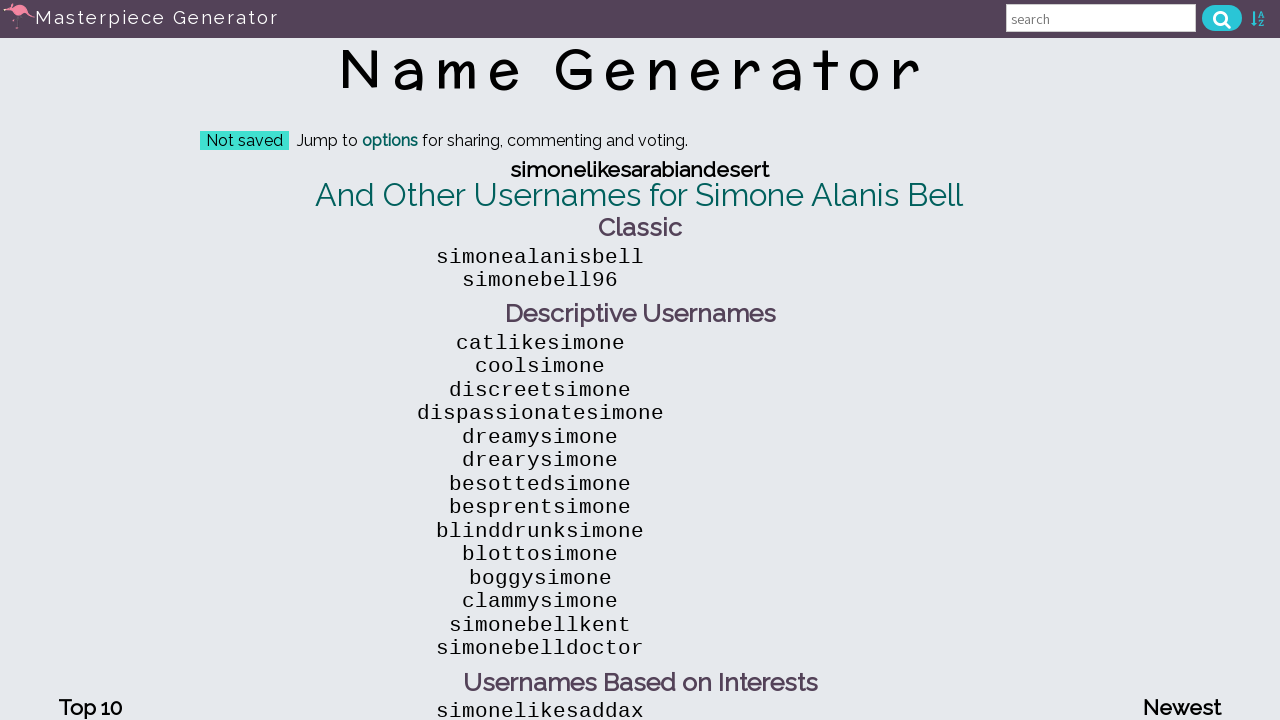

Generated usernames appeared on the page
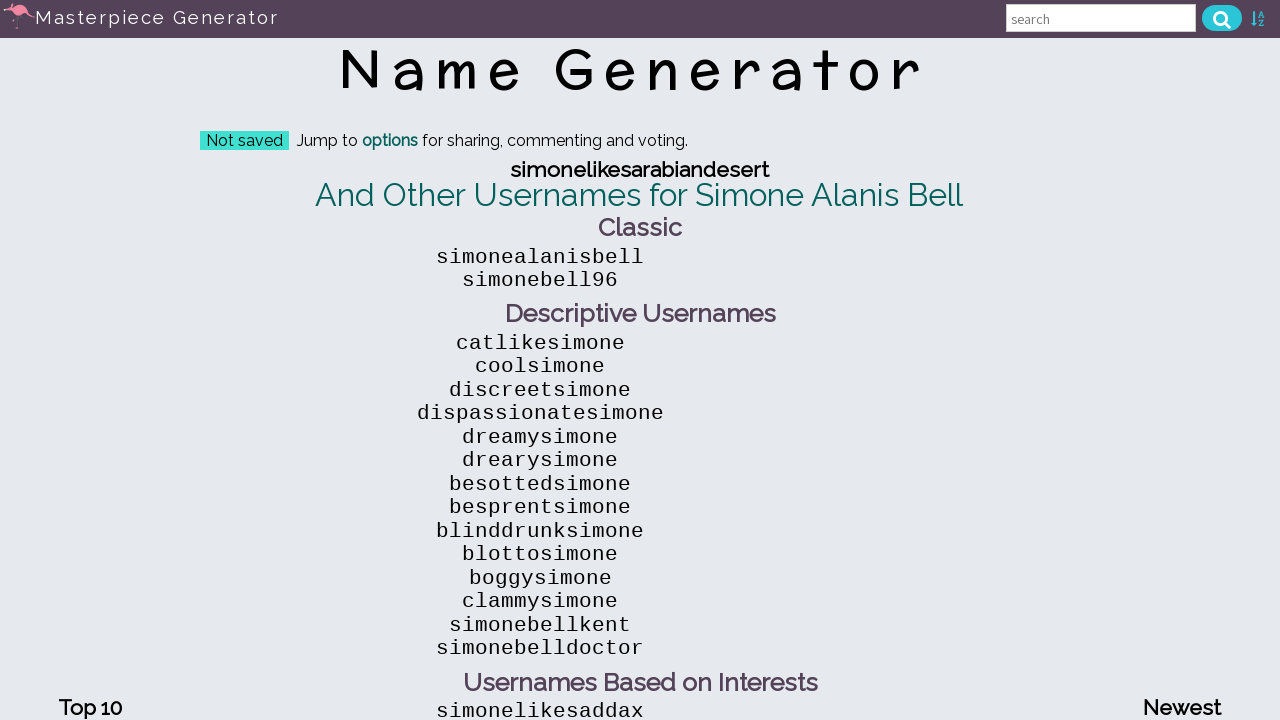

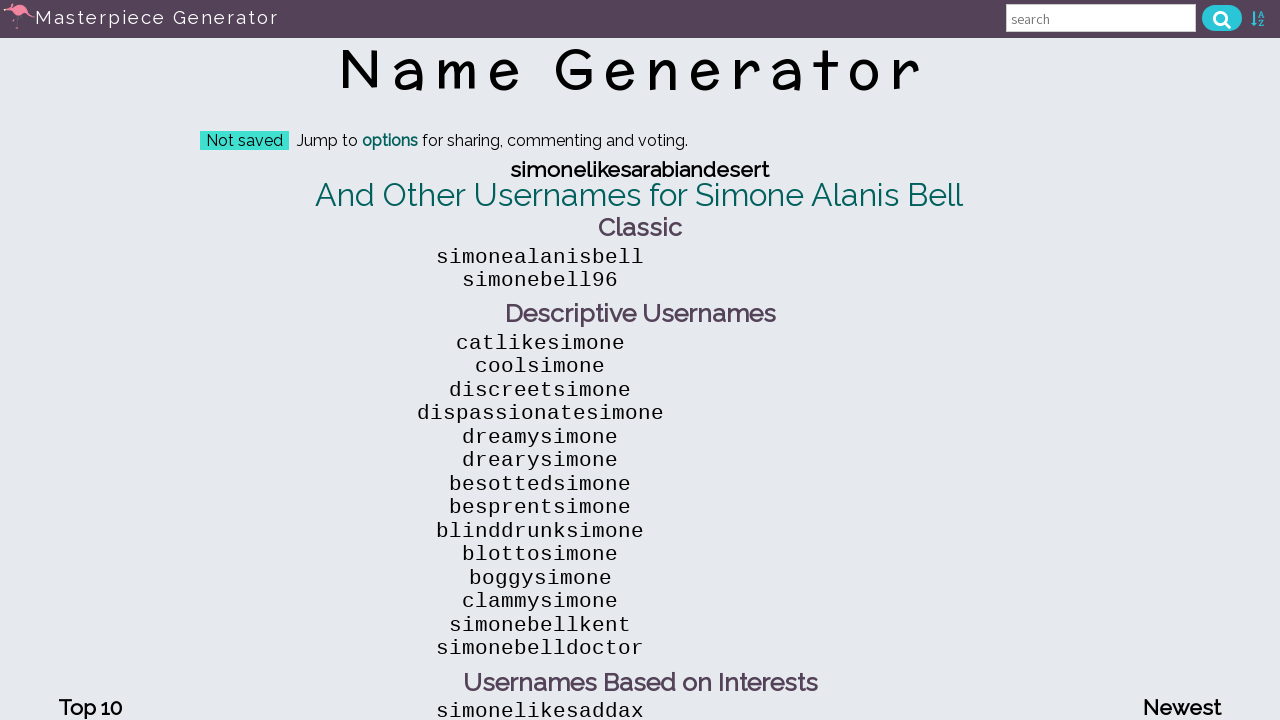